Tests JavaScript prompt dialog by clicking prompt button, entering text, accepting the dialog, and verifying the result contains the entered text

Starting URL: https://the-internet.herokuapp.com/javascript_alerts

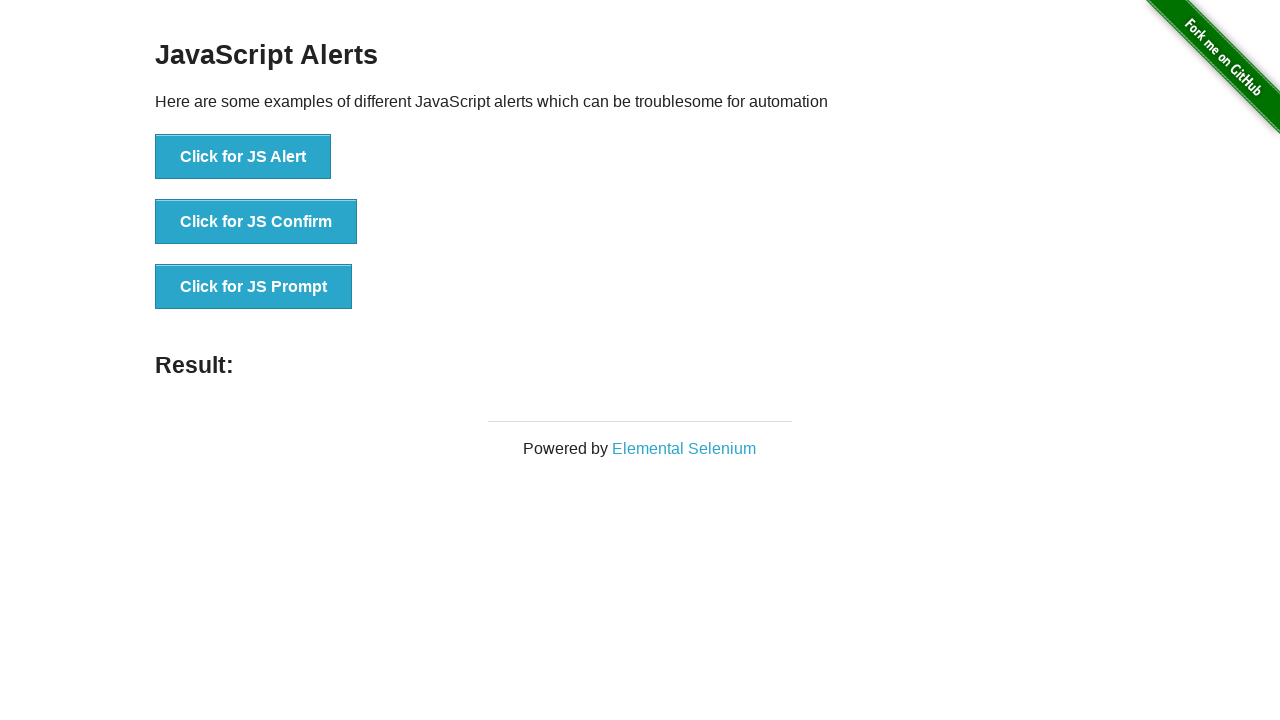

Set up dialog handler to accept prompt with text 'Abdullah'
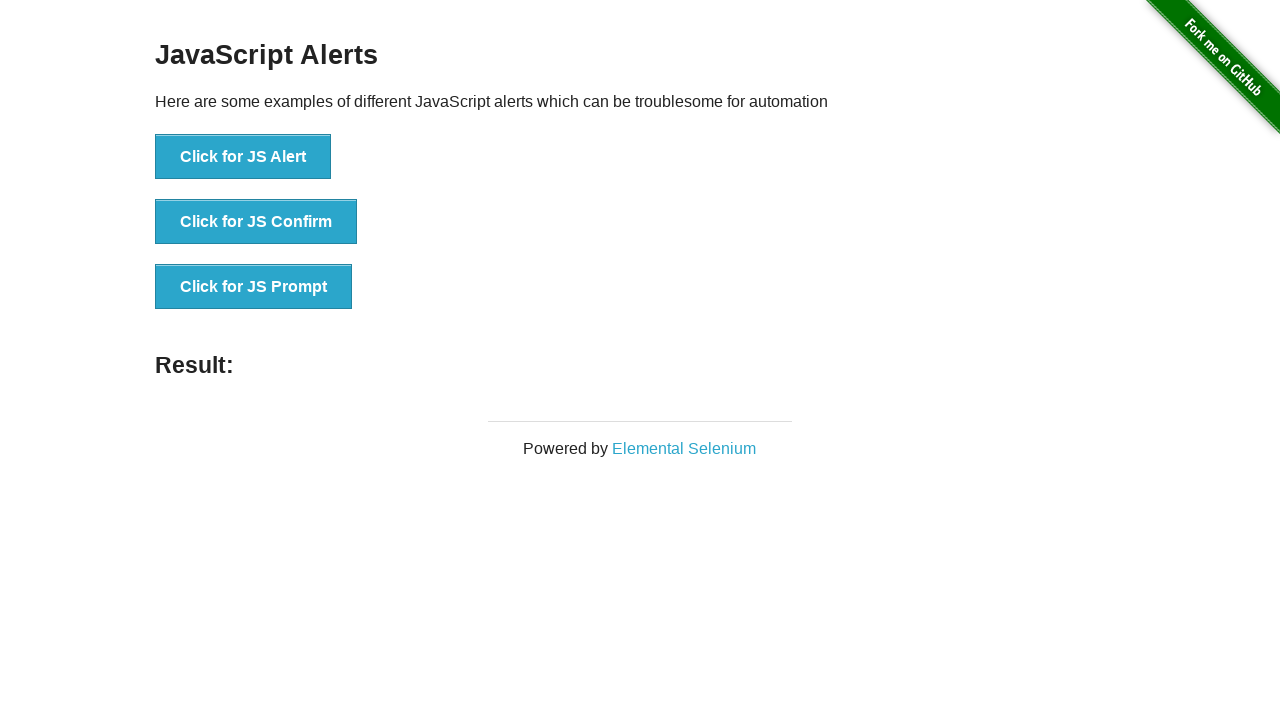

Clicked on 'Click for JS Prompt' button at (254, 287) on text='Click for JS Prompt'
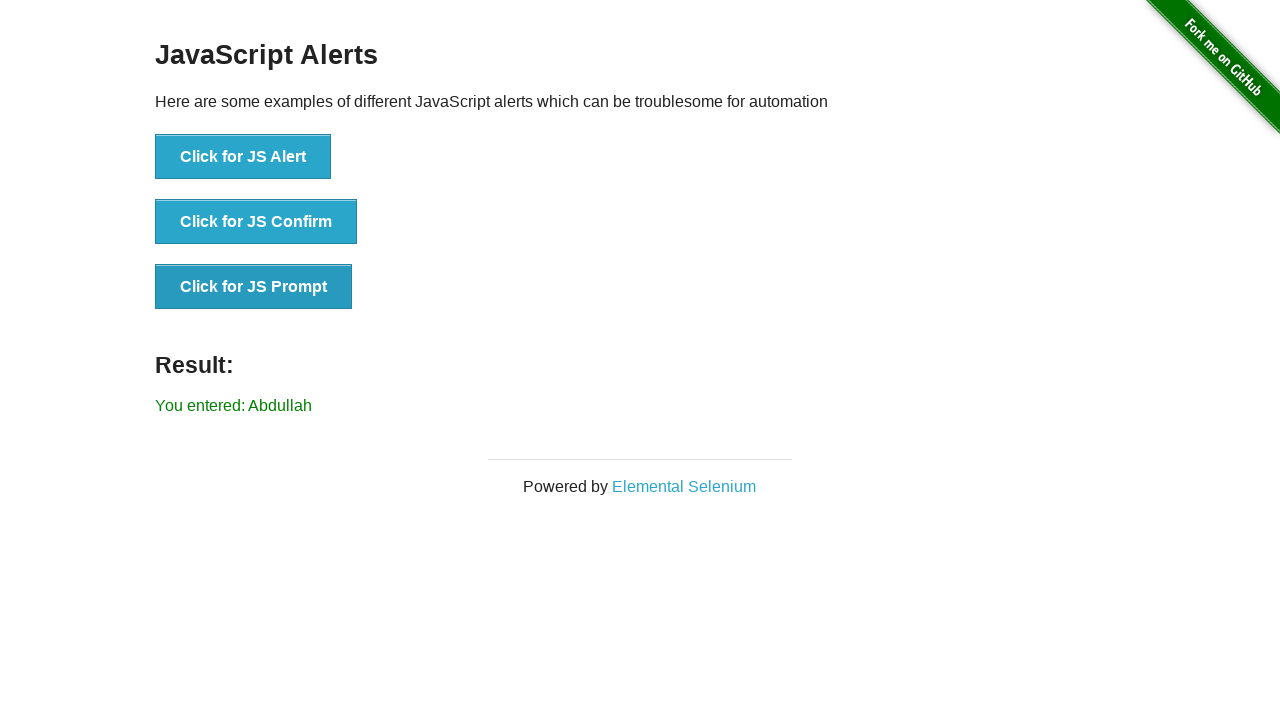

Result element appeared on the page
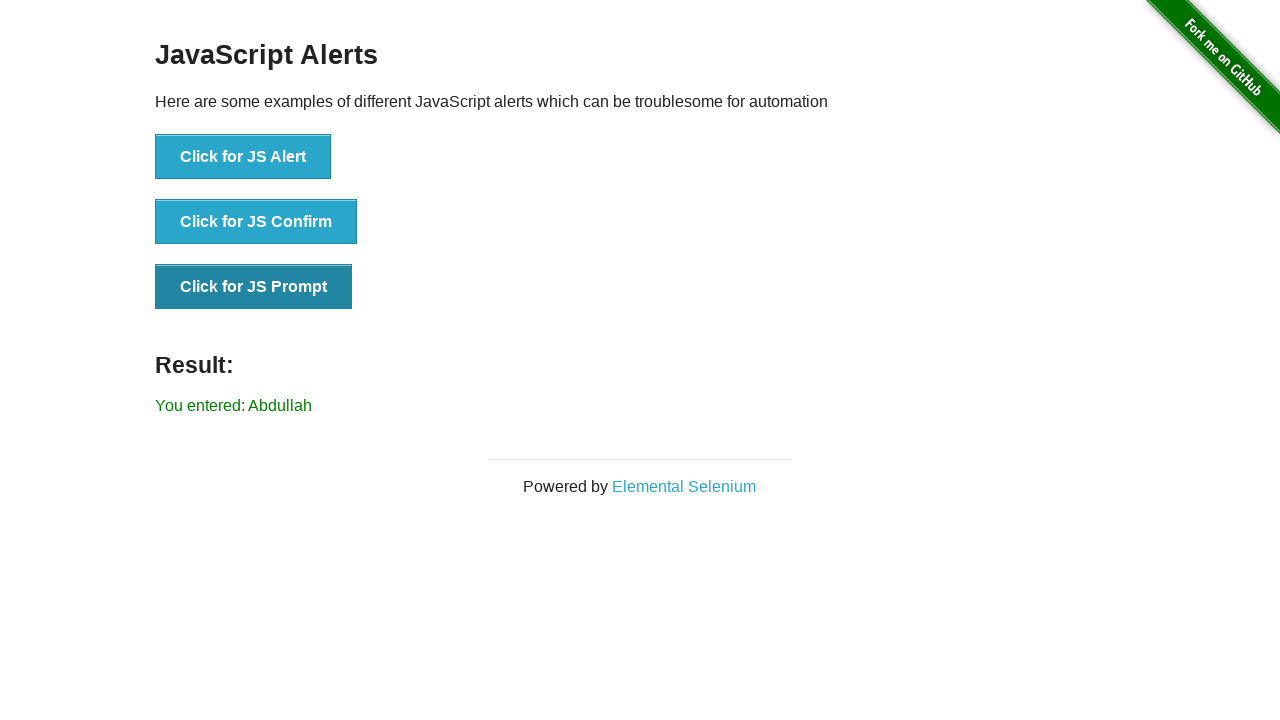

Retrieved result text from the page
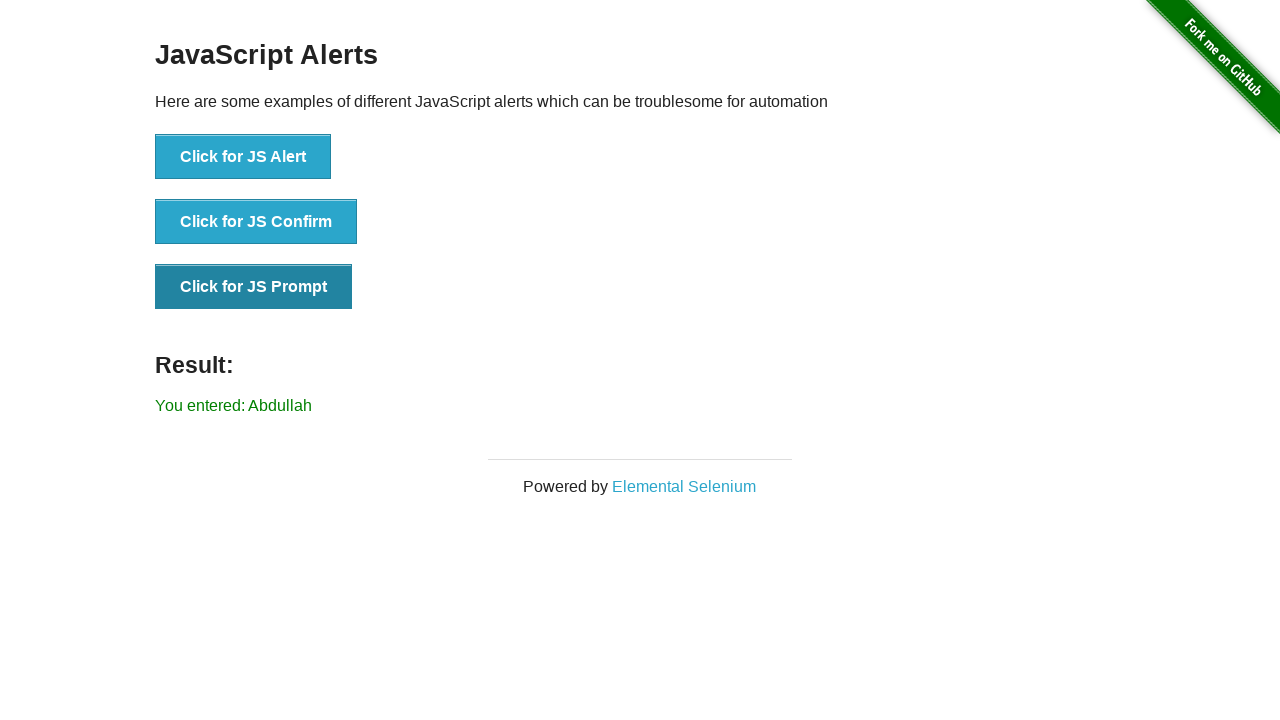

Verified that result contains 'Abdullah'
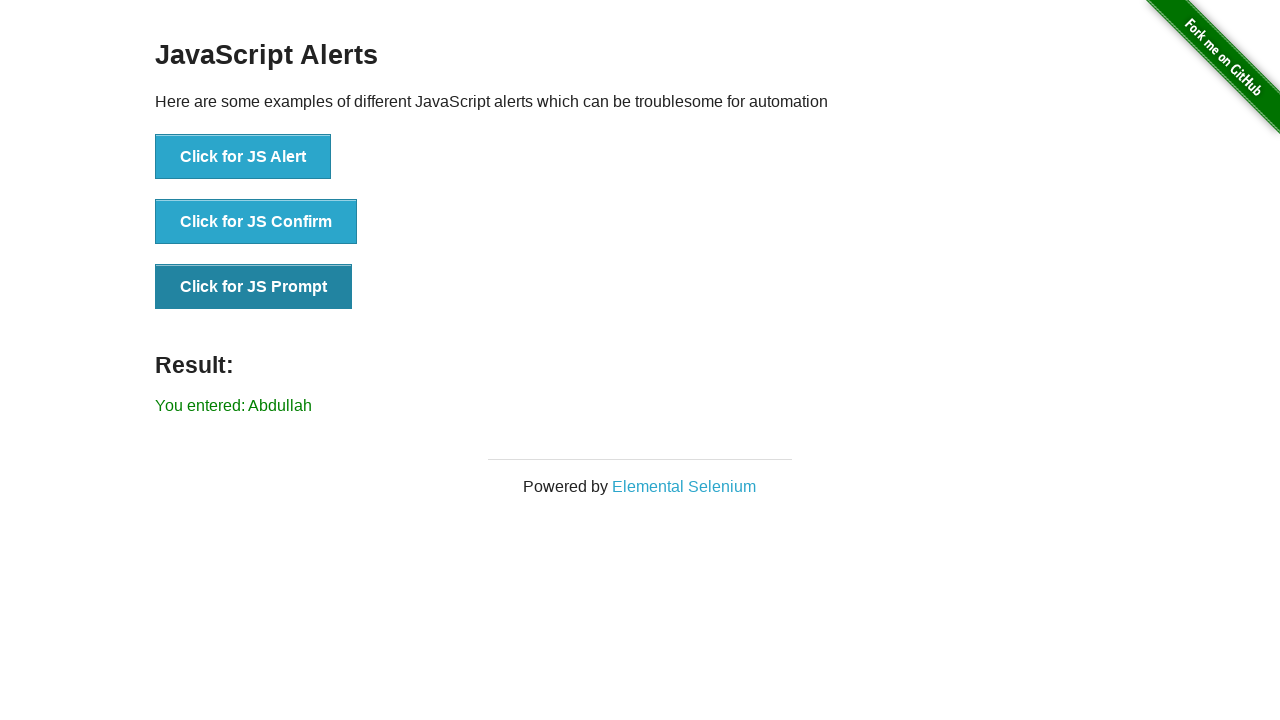

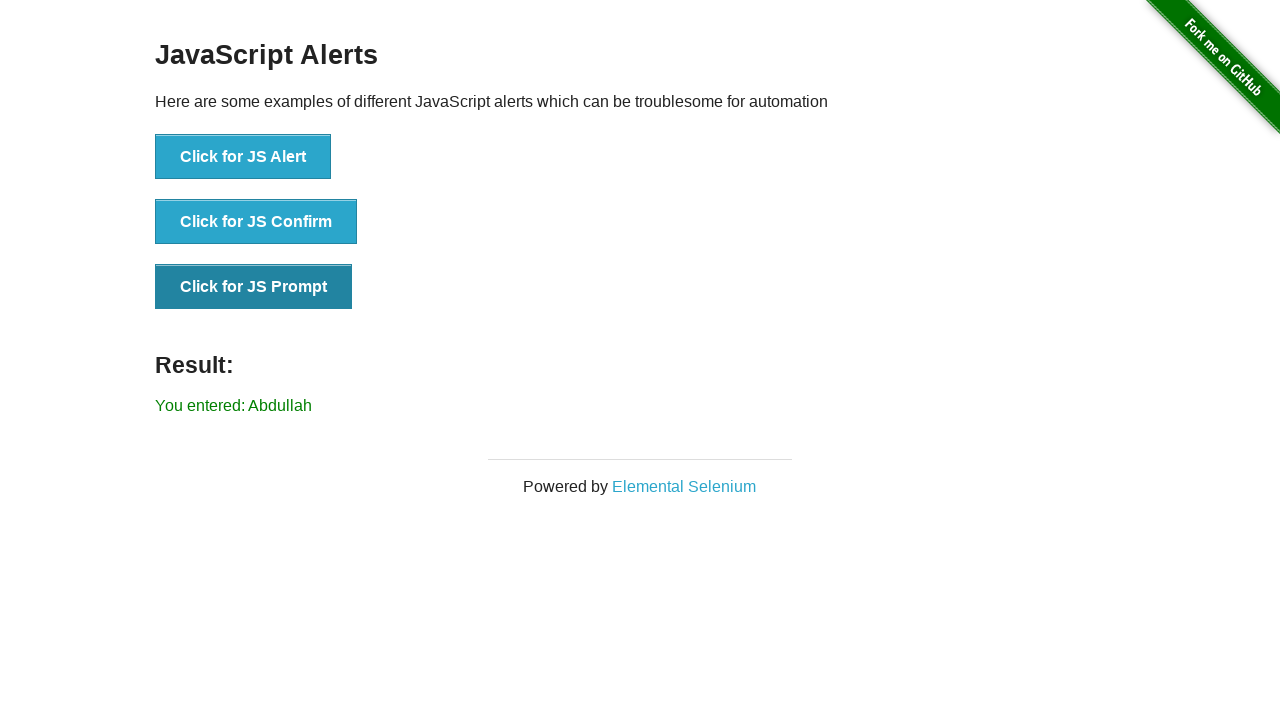